Tests multi-select functionality by selecting multiple options in a select element using Ctrl+Click

Starting URL: https://www.w3schools.com/tags/tryit.asp?filename=tryhtml_select_multiple

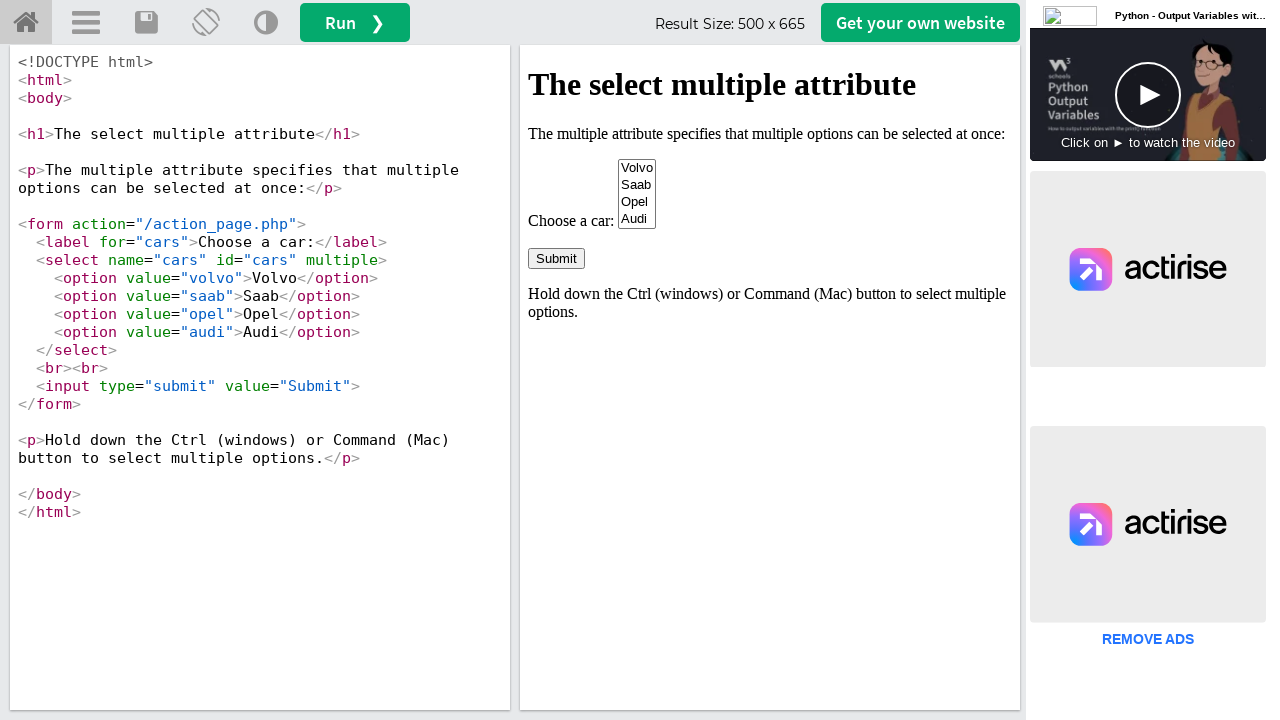

Located iframe containing the select element
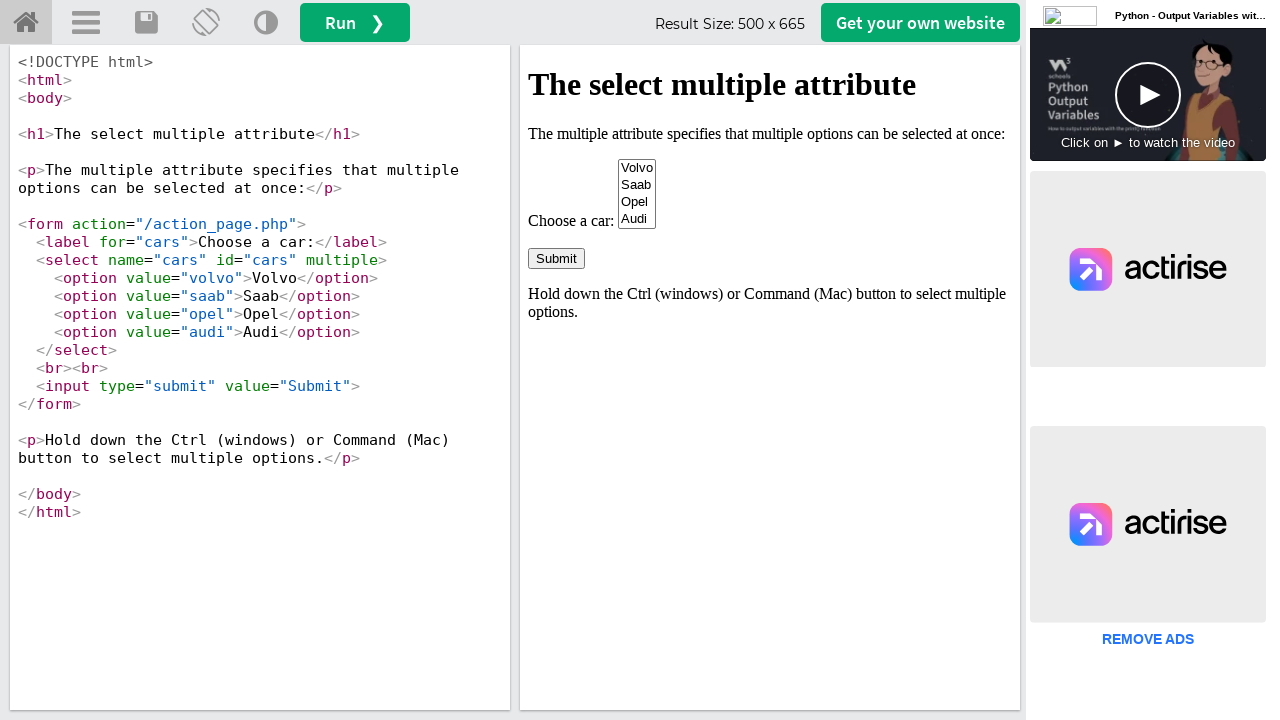

Located select element with id 'cars'
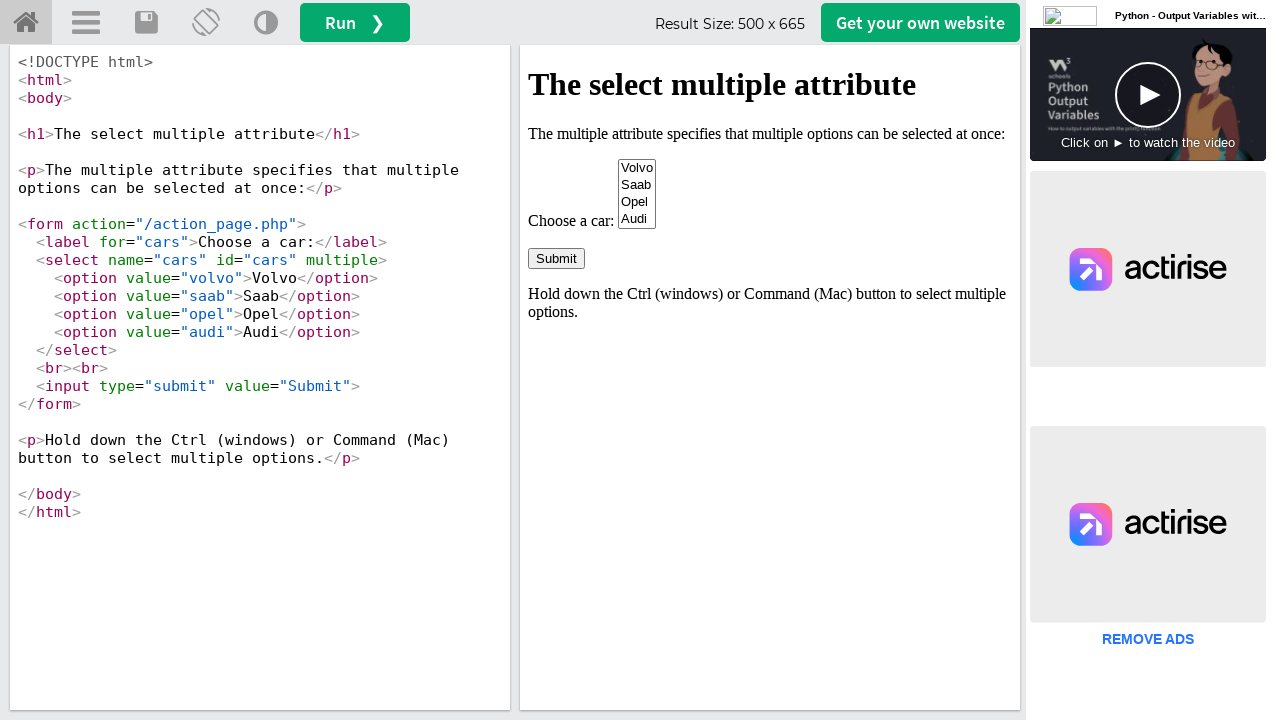

Retrieved all options from the select element
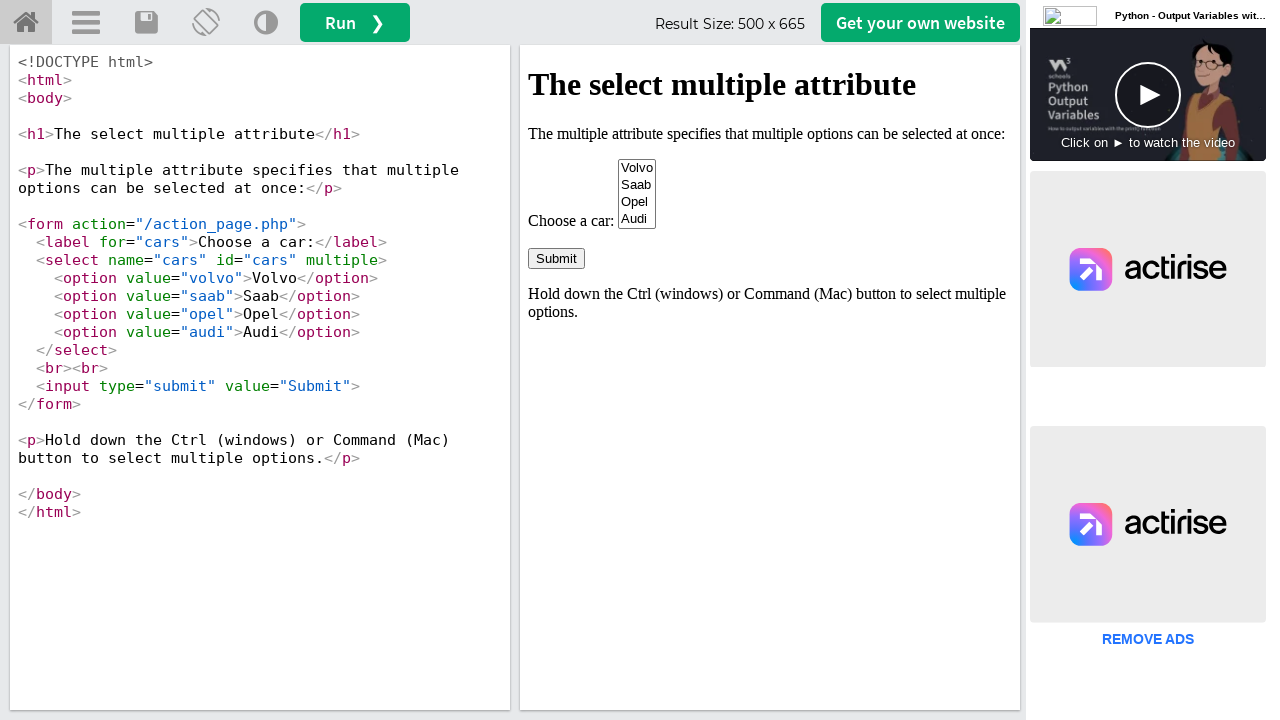

Pressed Control key down to enable multi-select mode
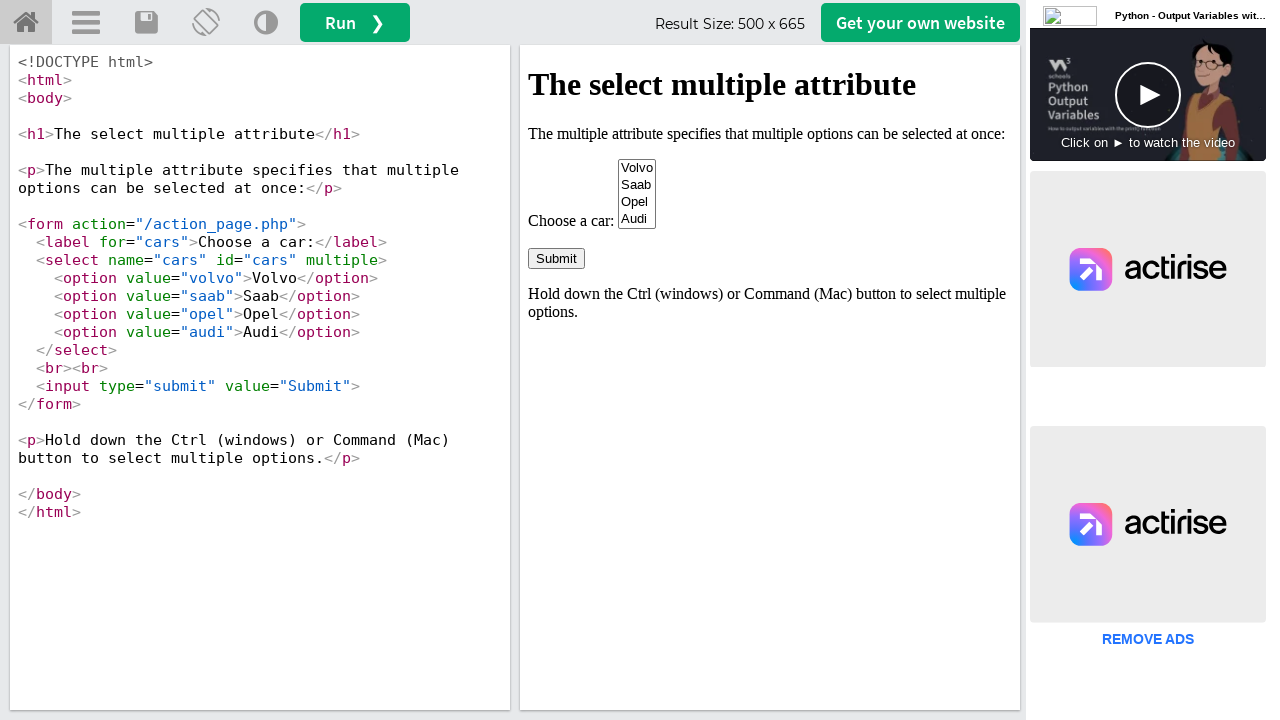

Clicked second option while holding Control at (637, 185) on iframe#iframeResult >> internal:control=enter-frame >> xpath=//select[@id='cars'
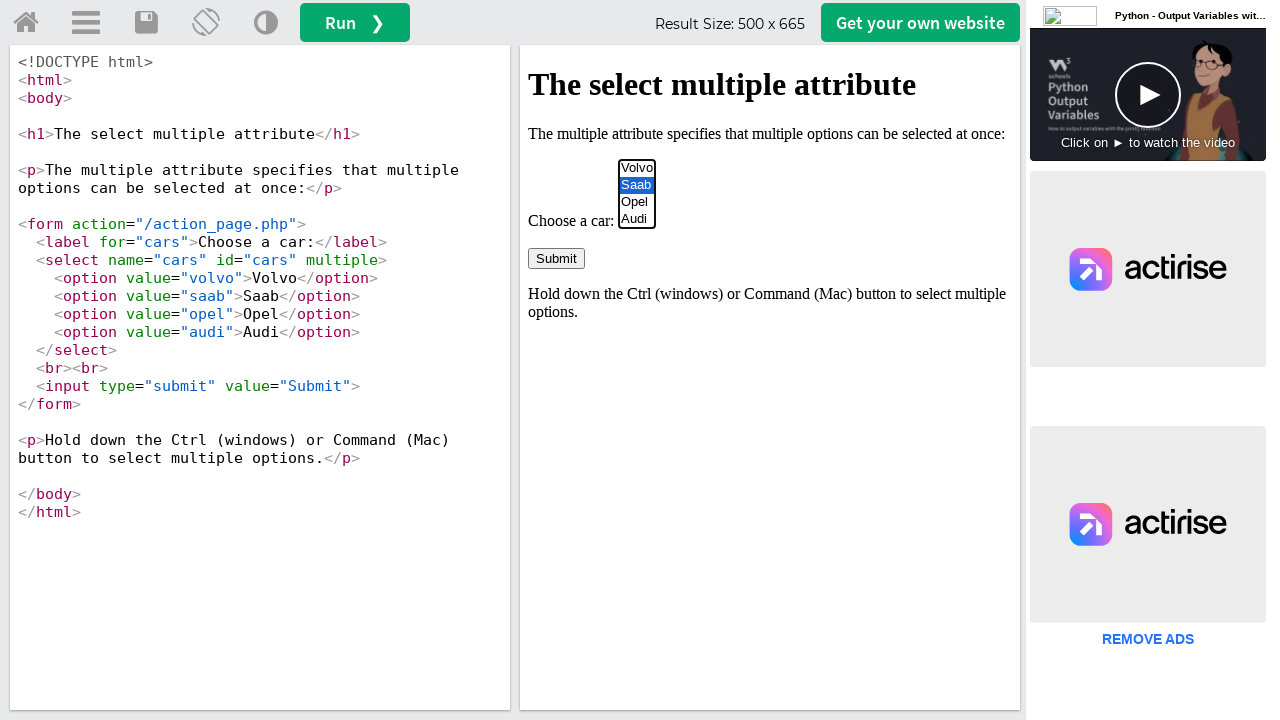

Clicked third option while holding Control at (637, 202) on iframe#iframeResult >> internal:control=enter-frame >> xpath=//select[@id='cars'
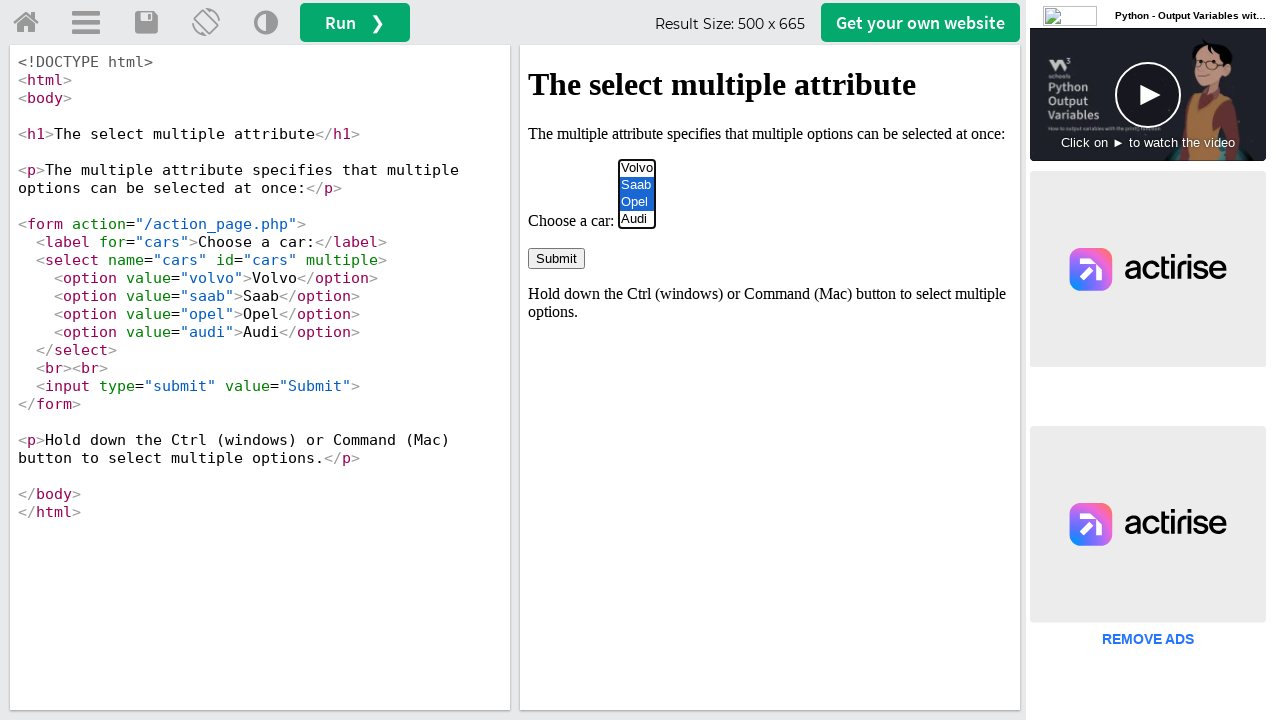

Released Control key to complete multi-select operation
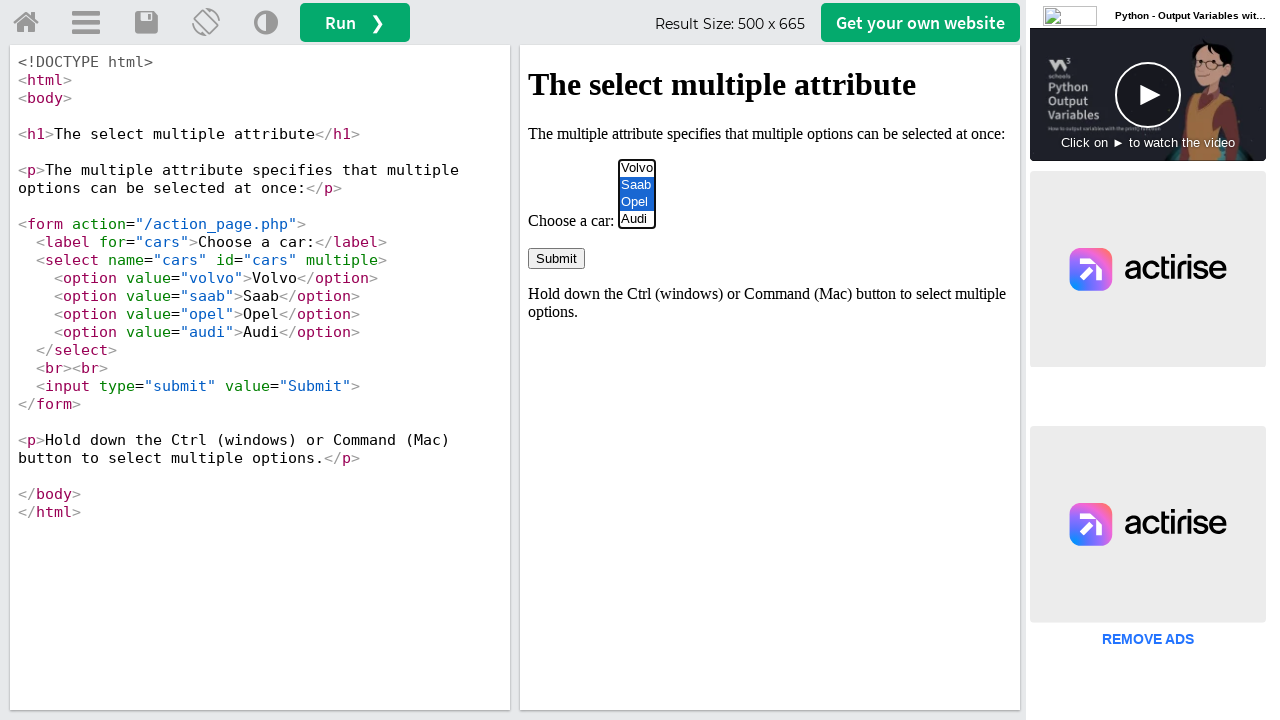

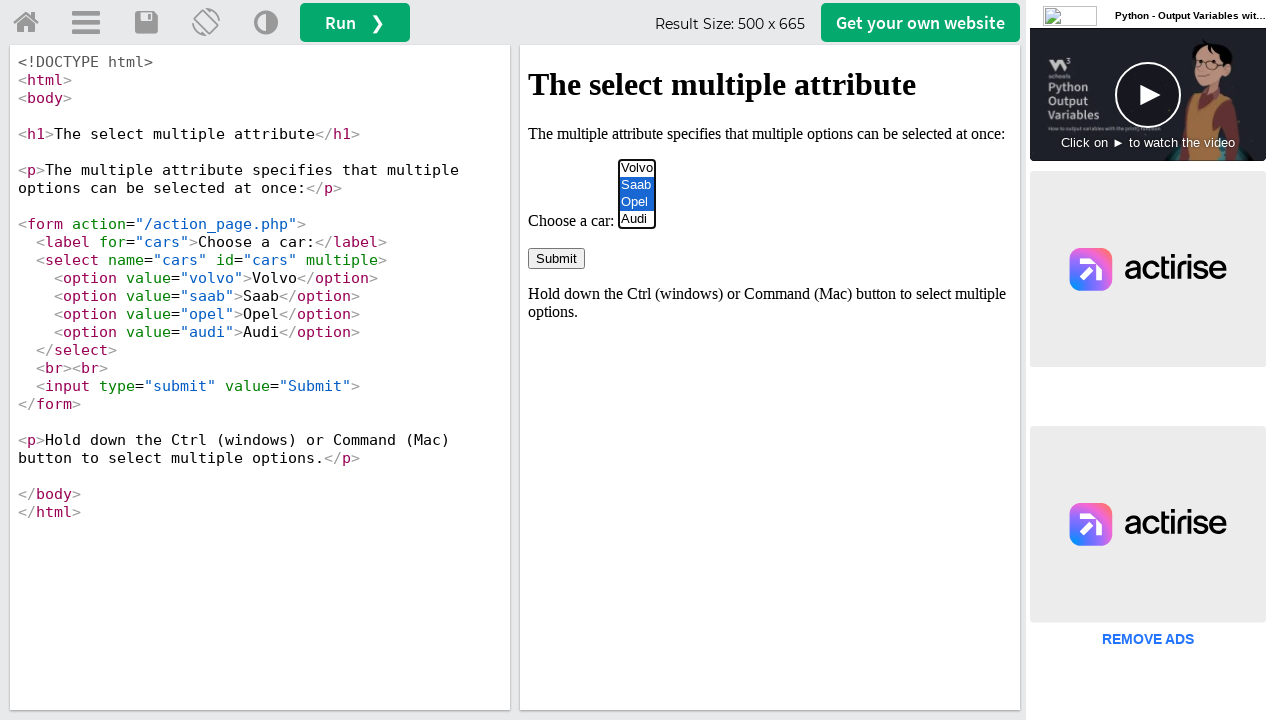